Tests the download functionality by clicking the download button on the Upload and Download page.

Starting URL: https://demoqa.com/upload-download

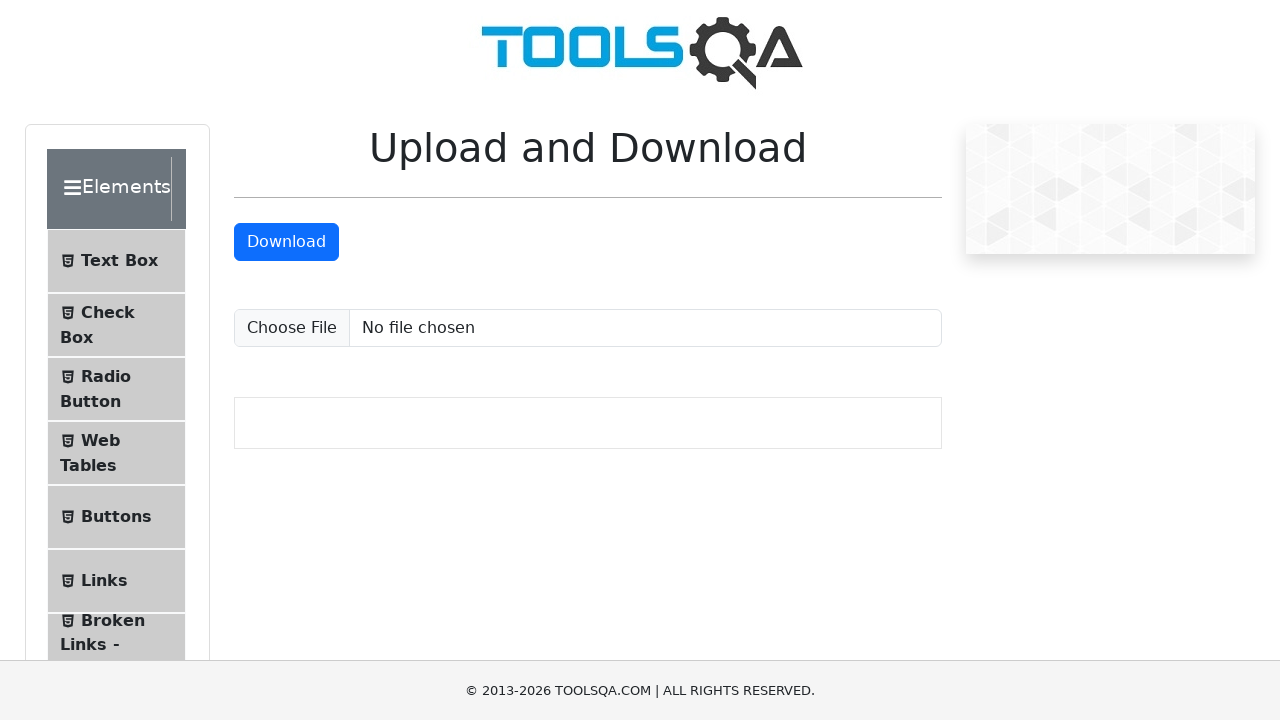

Clicked the download button on Upload and Download page at (286, 242) on a#downloadButton
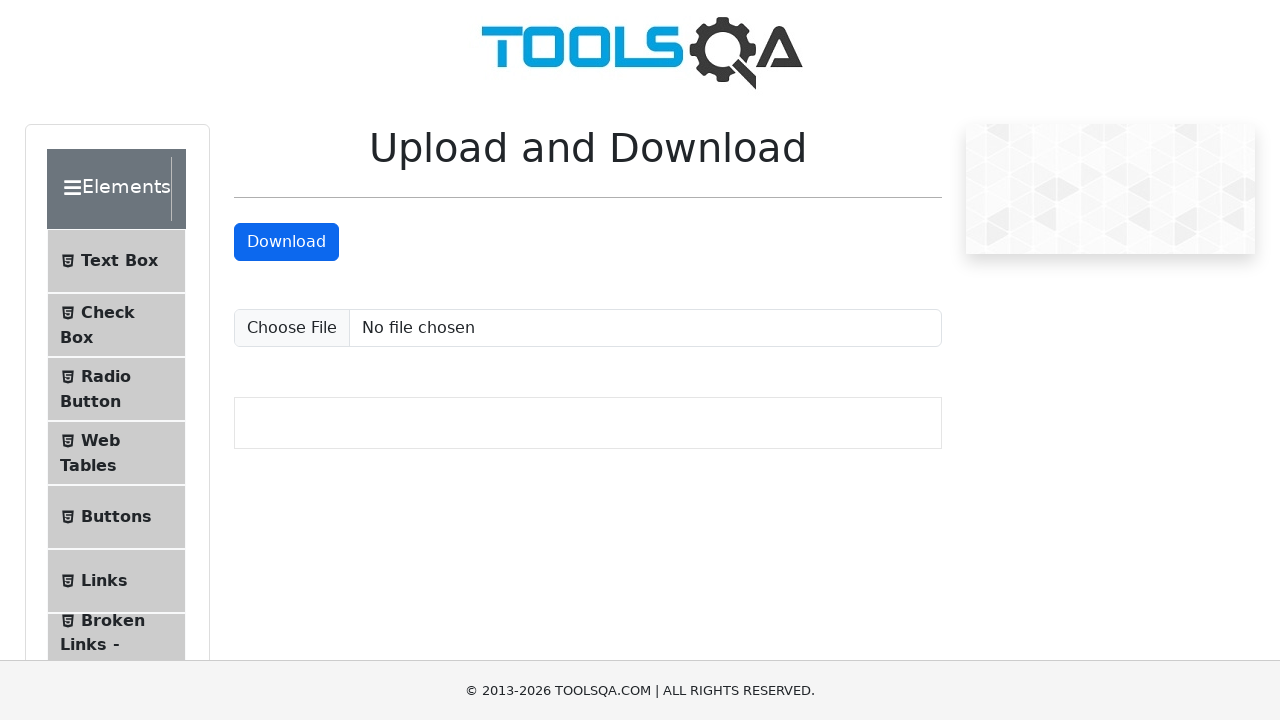

Waited 2 seconds for download to initiate
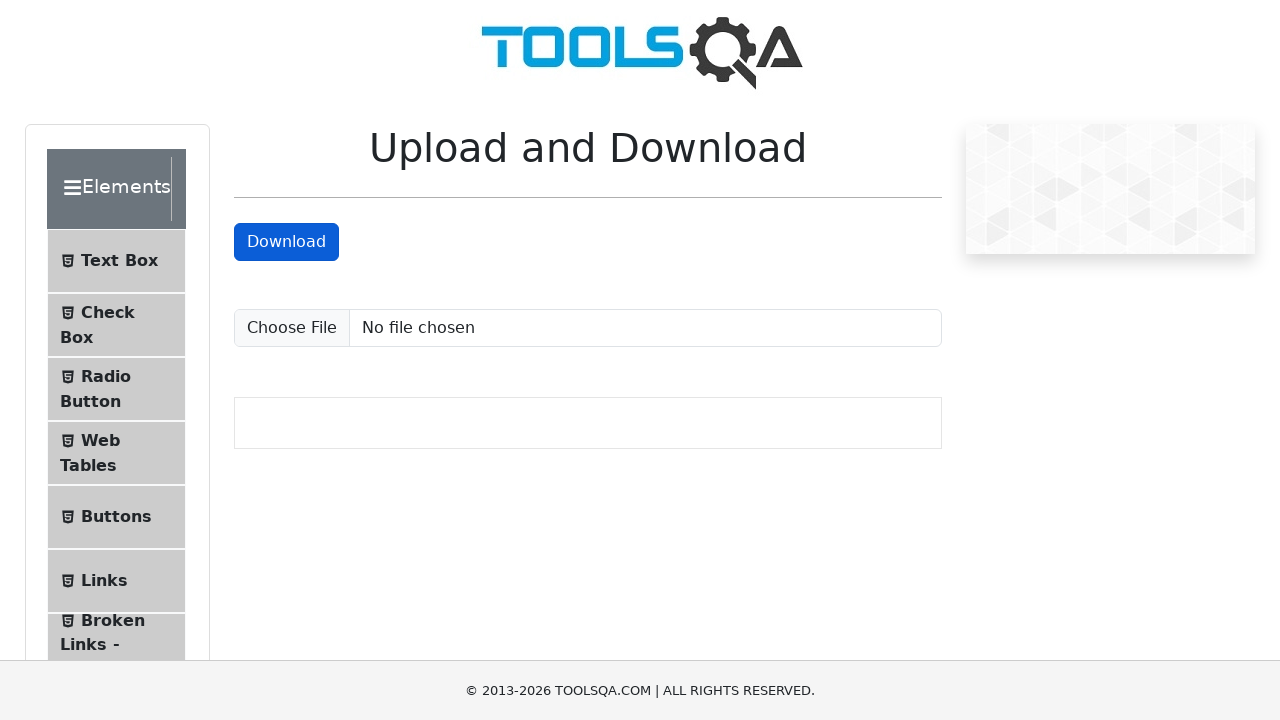

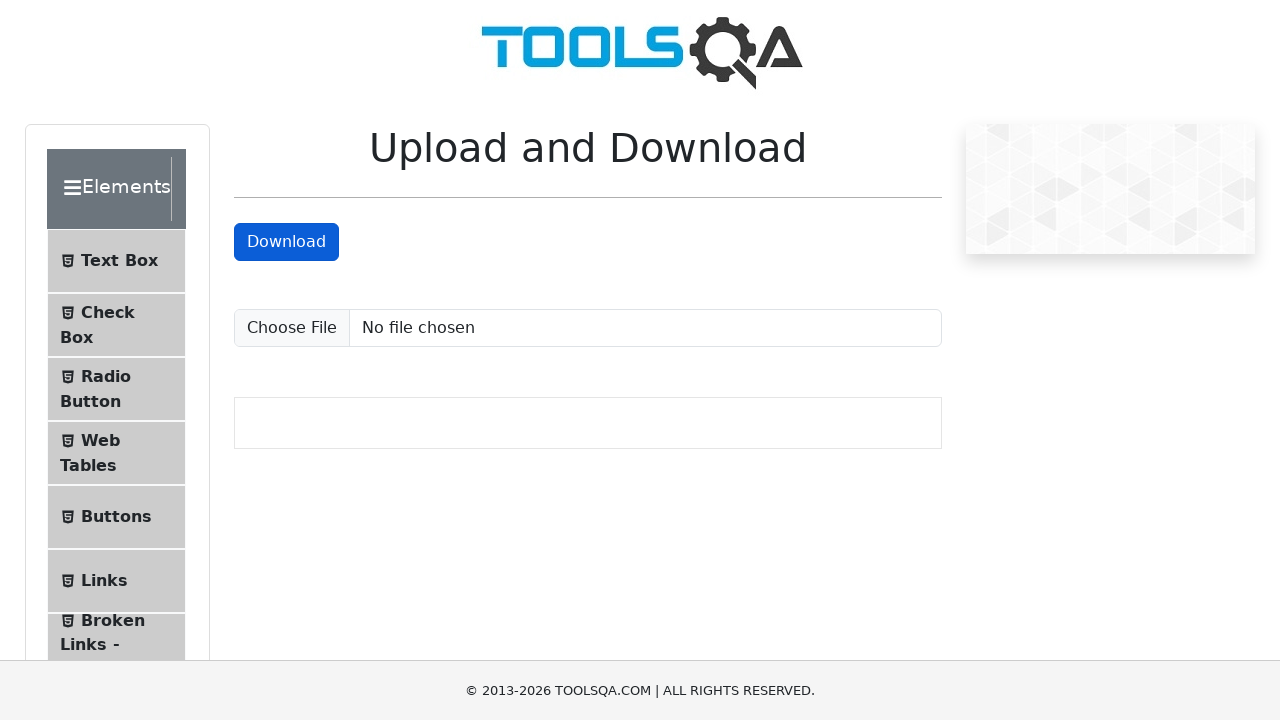